Tests JavaScript alert handling by clicking a button that triggers an alert and accepting it

Starting URL: https://the-internet.herokuapp.com/javascript_alerts

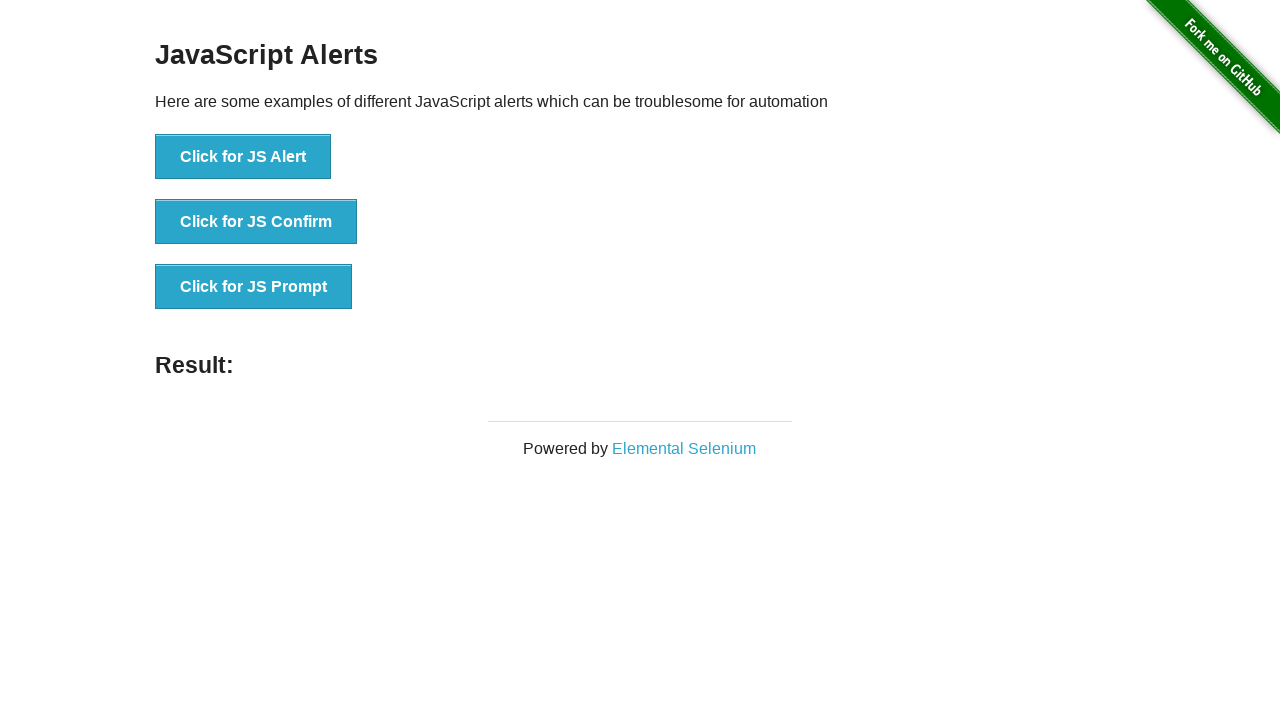

Clicked the first button to trigger JavaScript alert at (243, 157) on xpath=//html/body/div[2]/div/div/ul/li[1]/button
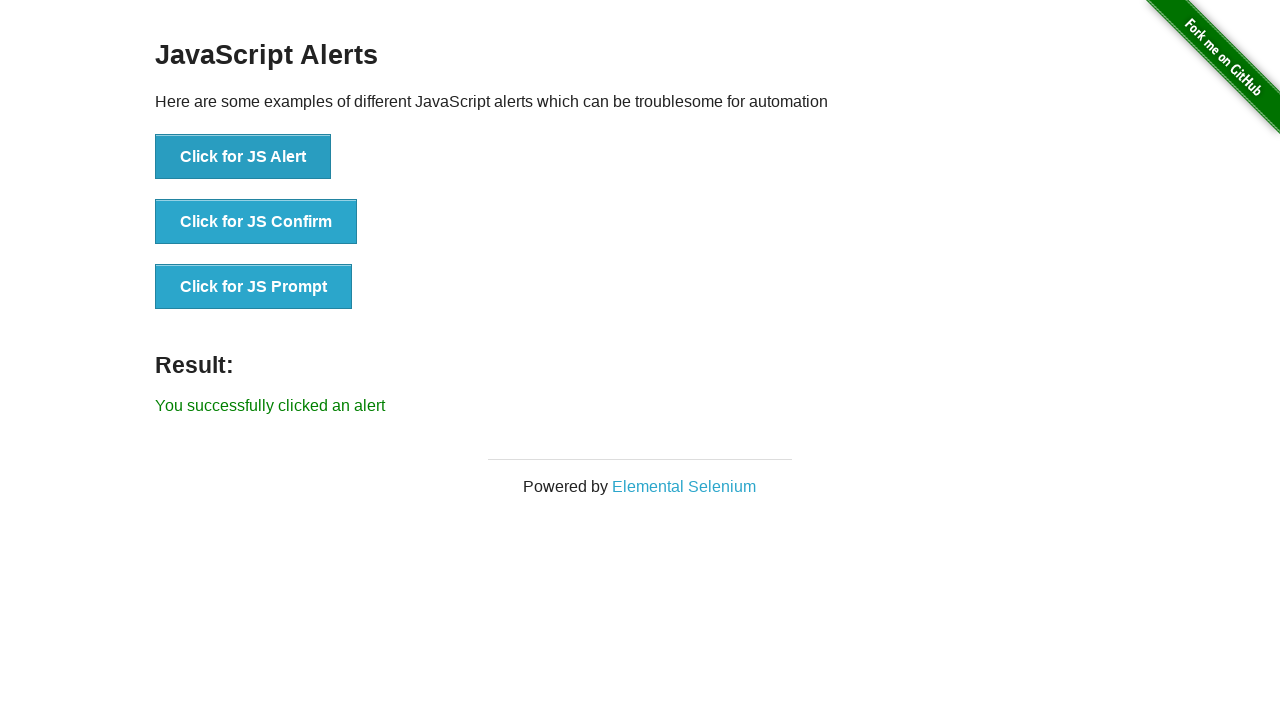

Set up dialog handler to accept alerts
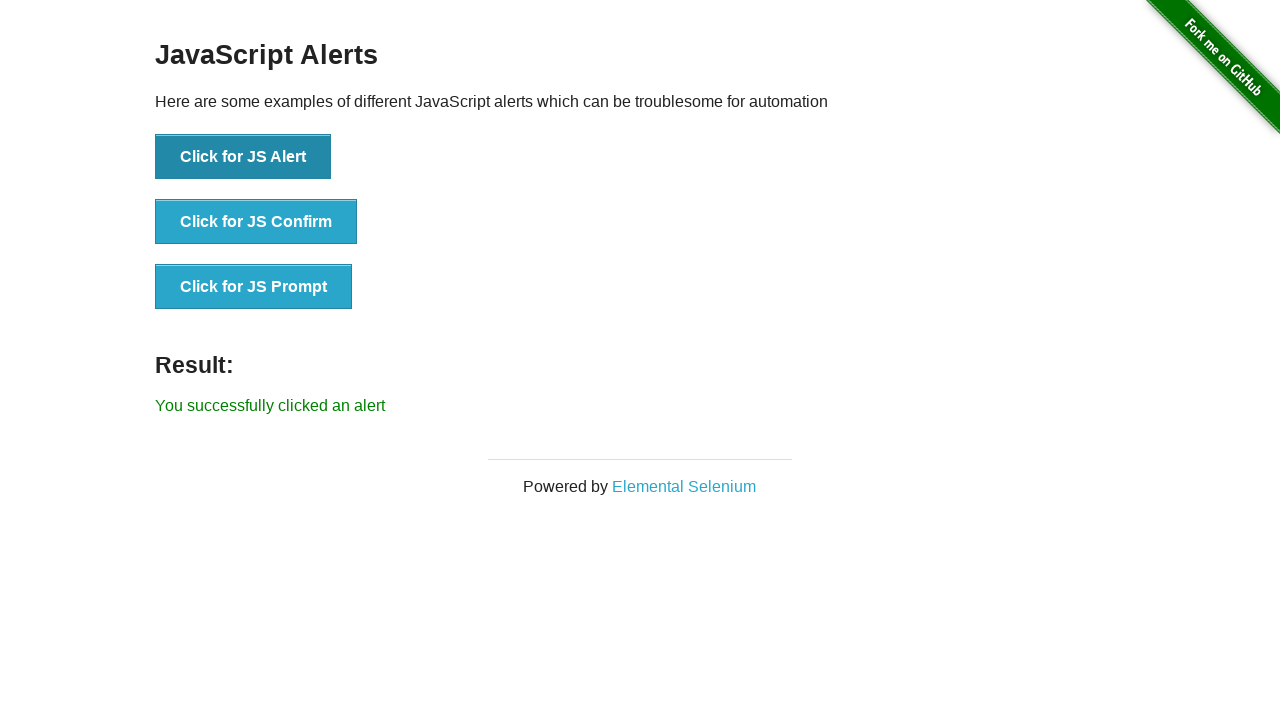

Clicked button with text 'Click for JS Alert' at (243, 157) on button:has-text('Click for JS Alert')
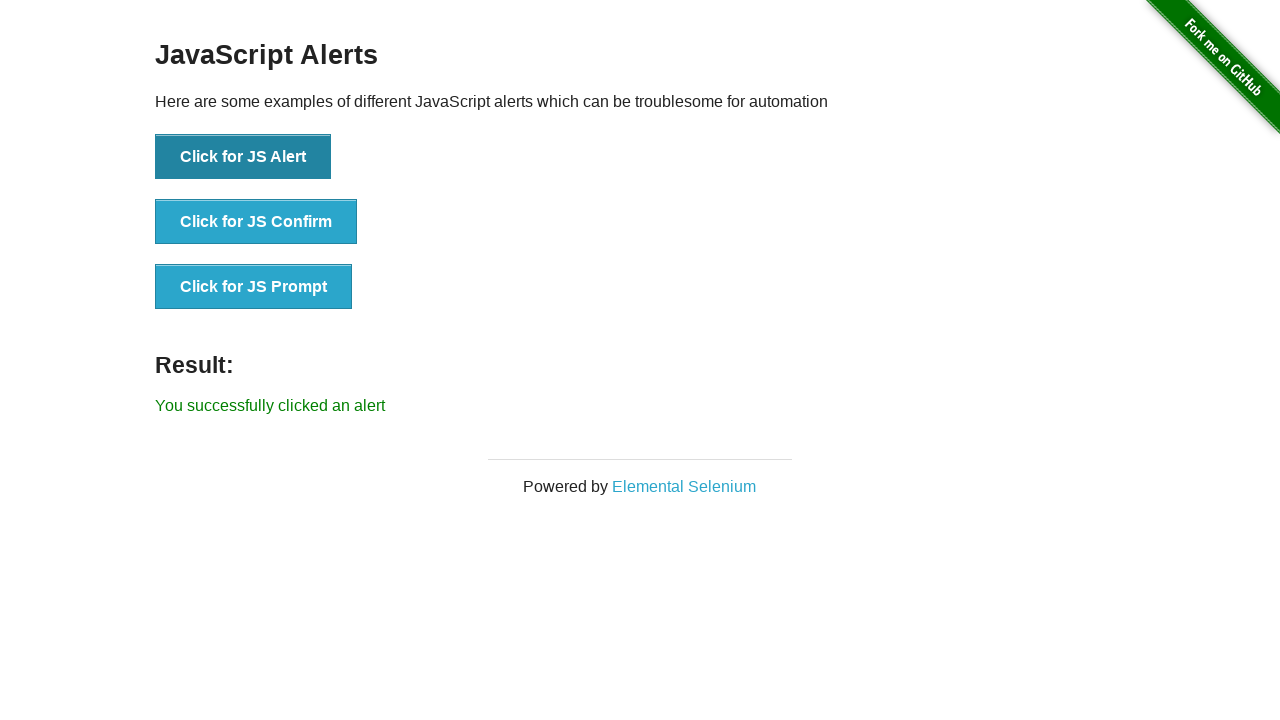

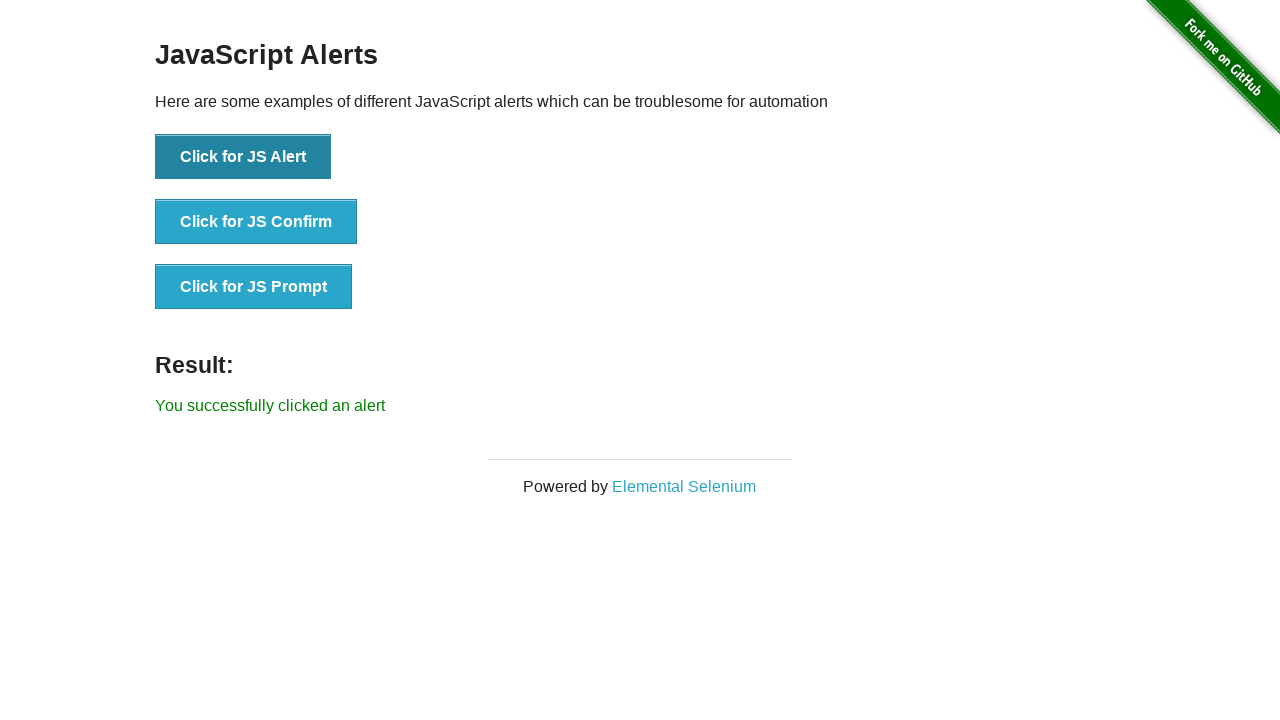